Tests dropdown selection functionality by selecting an option from a dropdown menu

Starting URL: https://rahulshettyacademy.com/AutomationPractice/

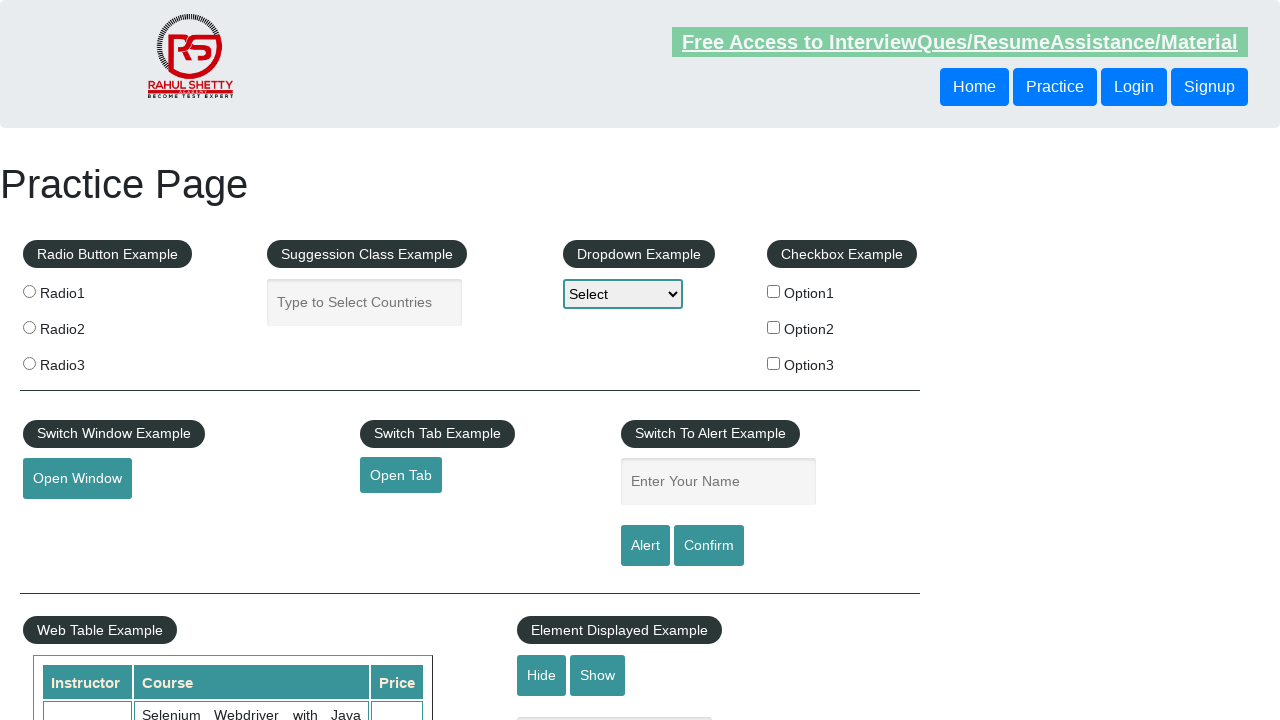

Navigated to AutomationPractice page
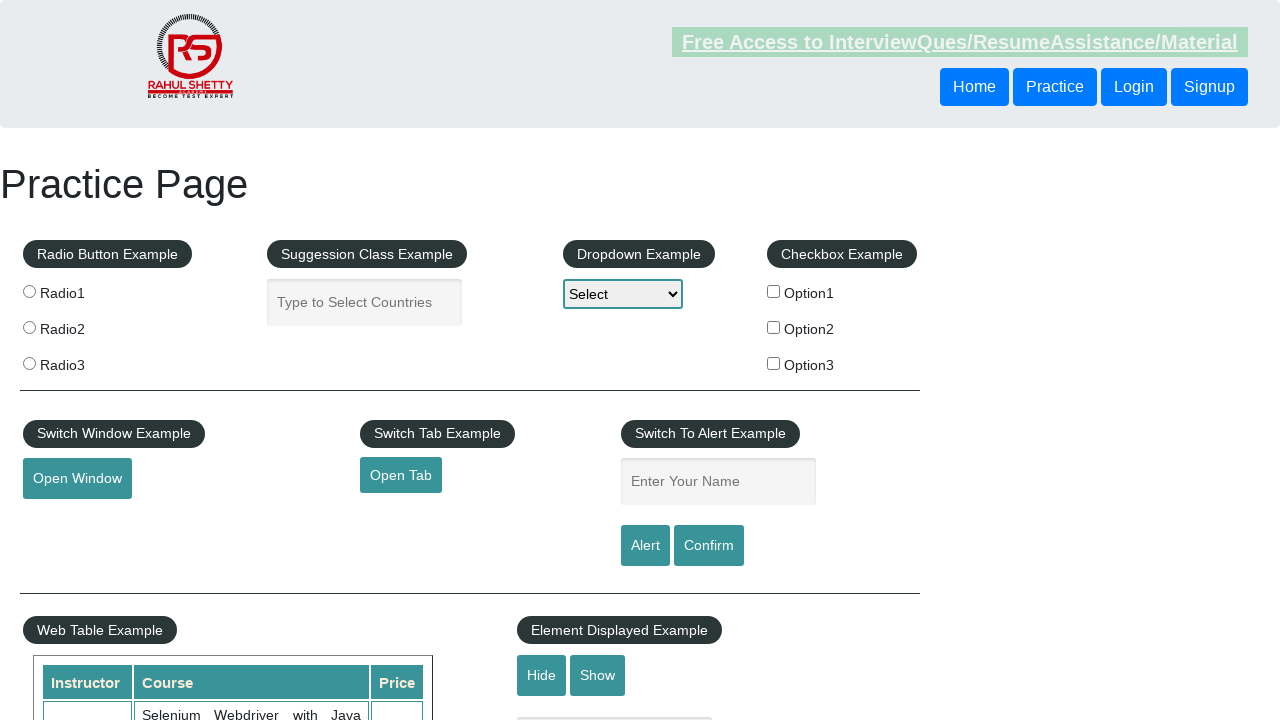

Selected Option2 from the dropdown menu on #dropdown-class-example
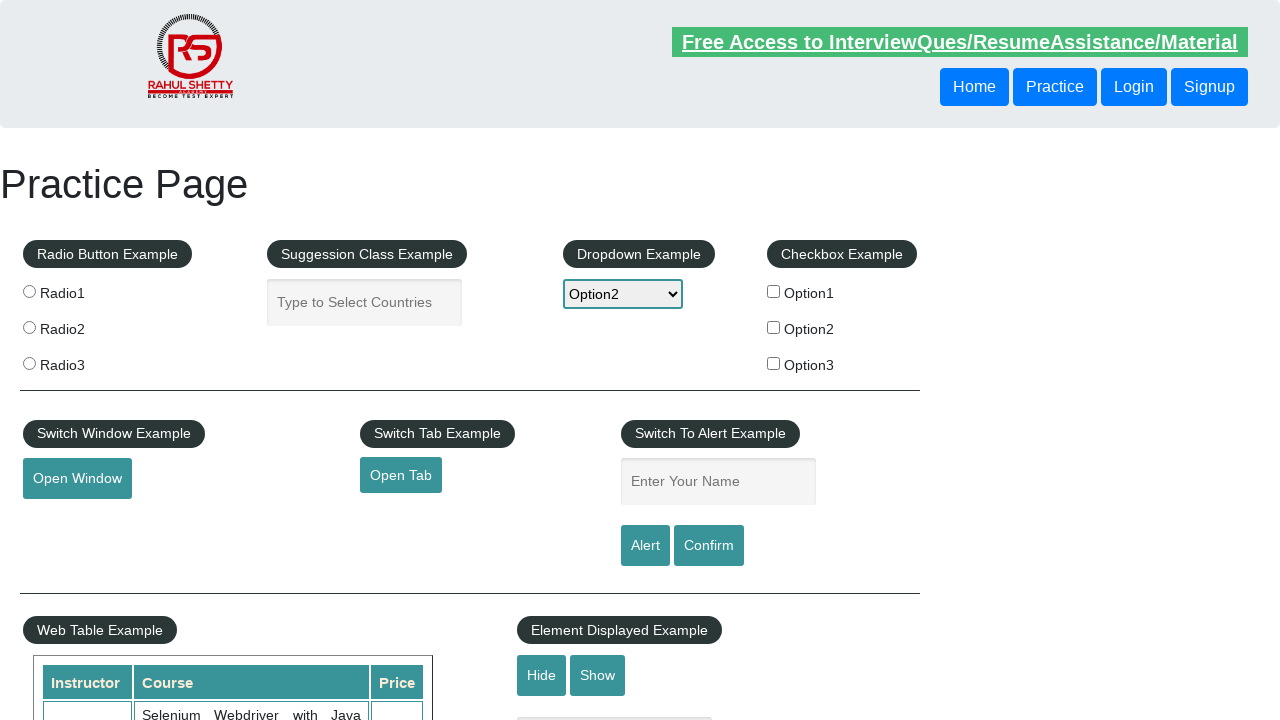

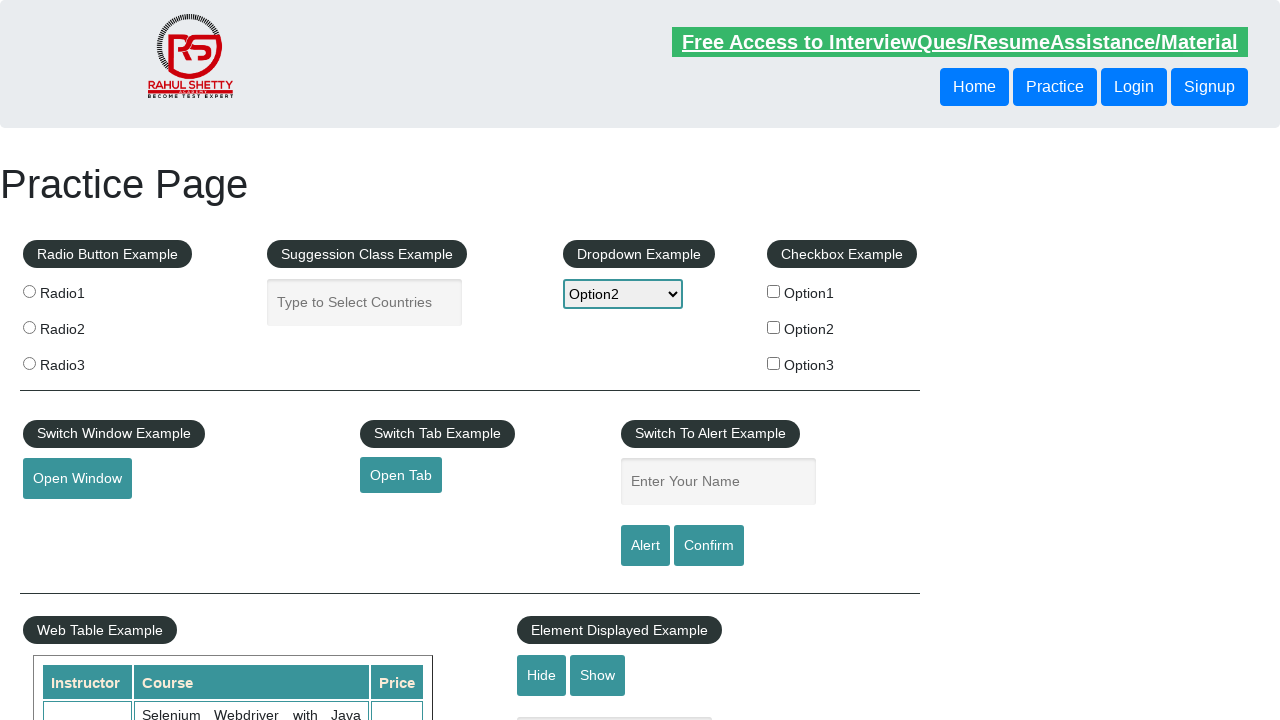